Tests signature pad functionality by drawing a signature pattern using mouse movements and then clearing the canvas

Starting URL: https://szimek.github.io/signature_pad/

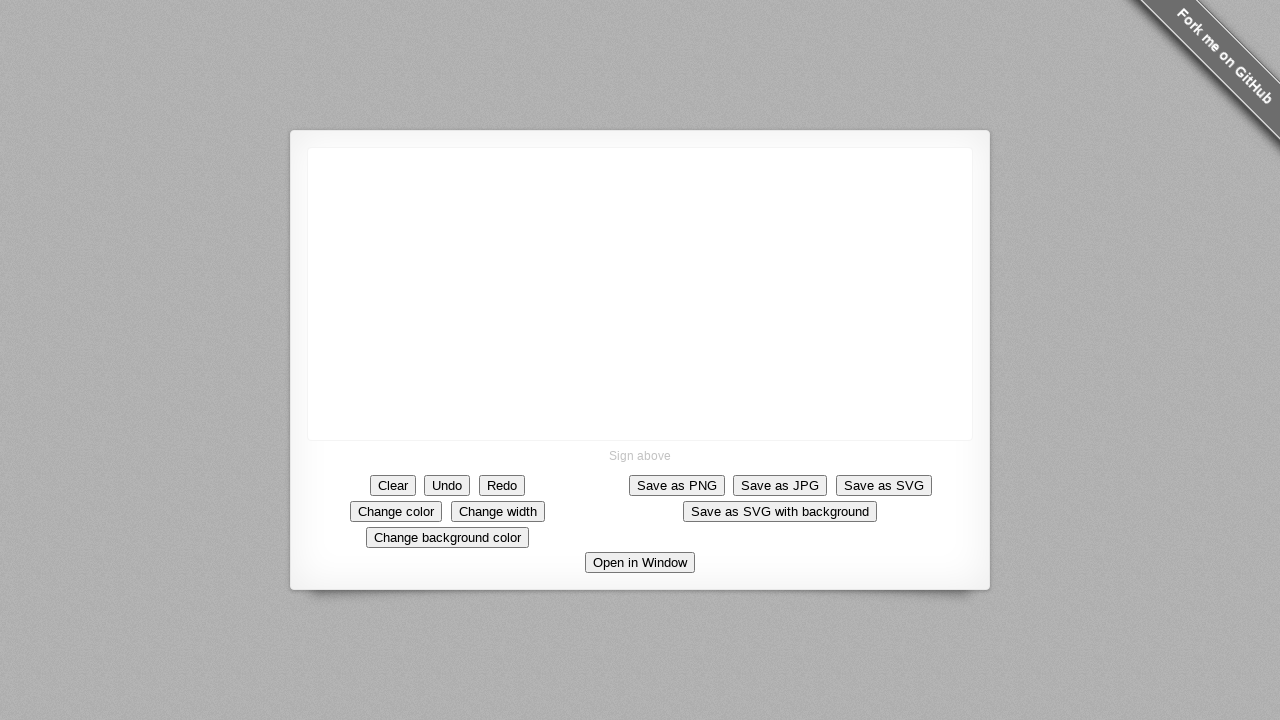

Located the signature pad canvas element
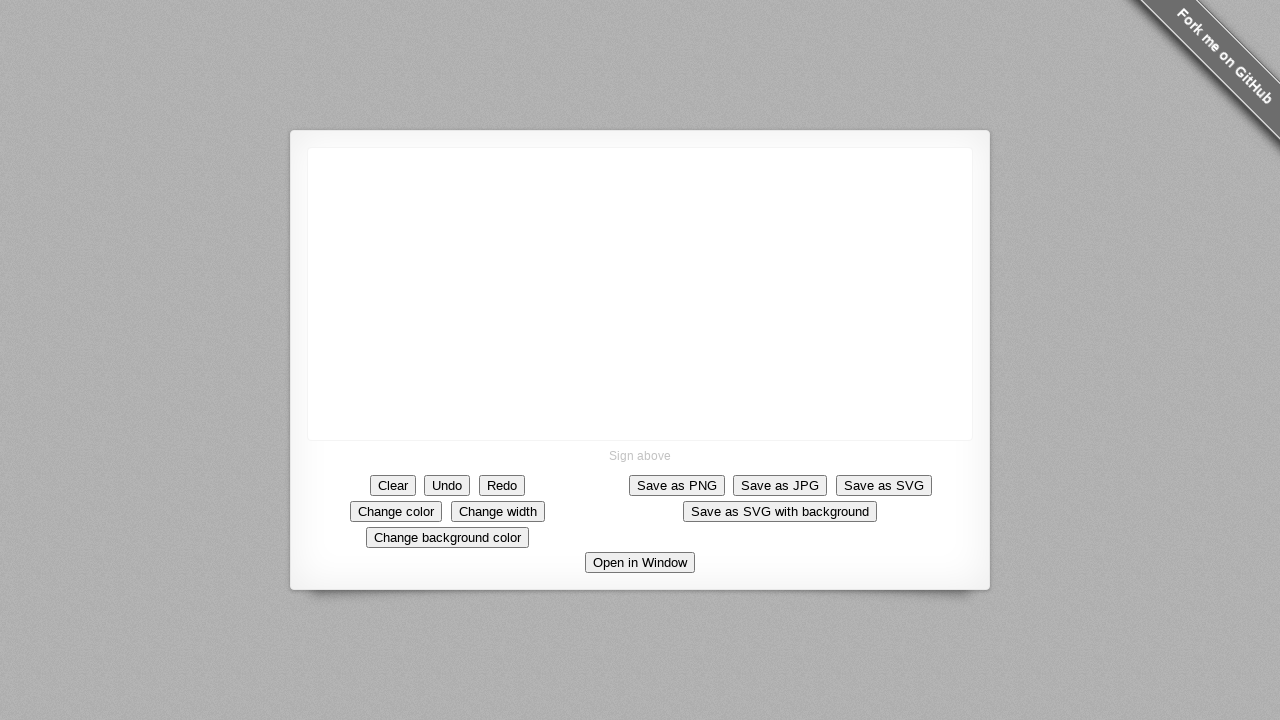

Retrieved canvas bounding box coordinates
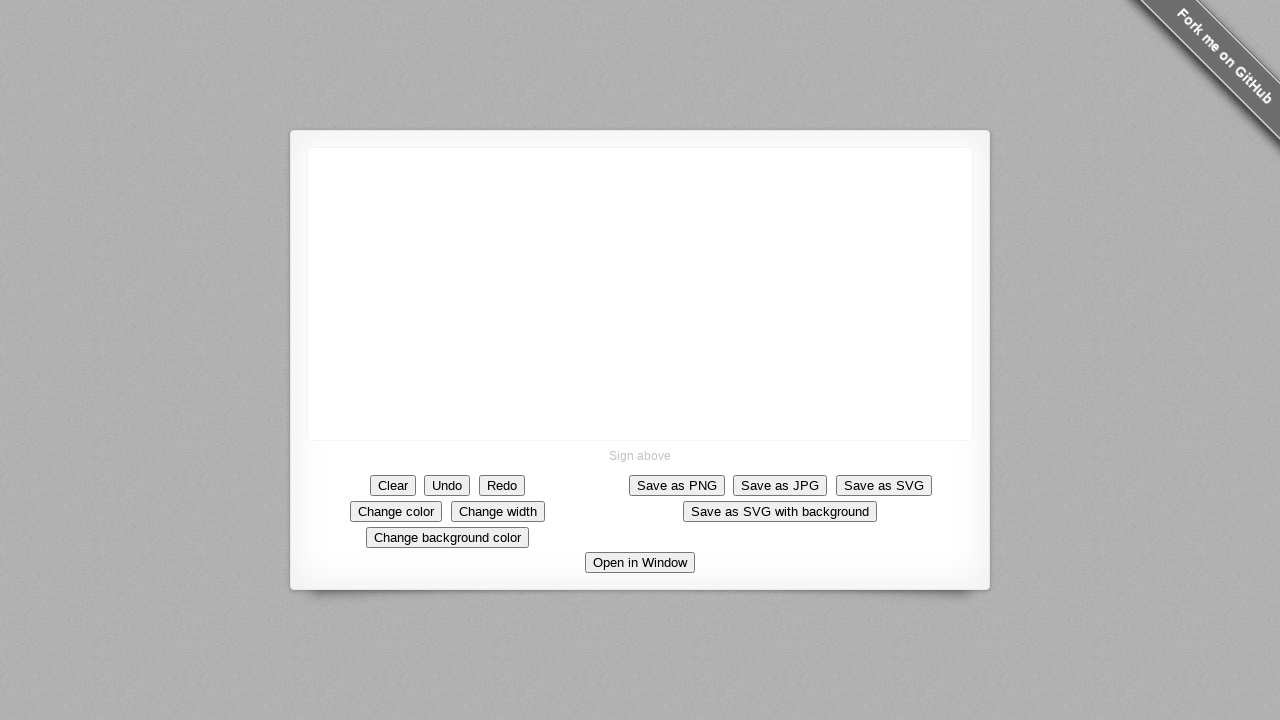

Moved mouse to starting position on canvas at (358, 198)
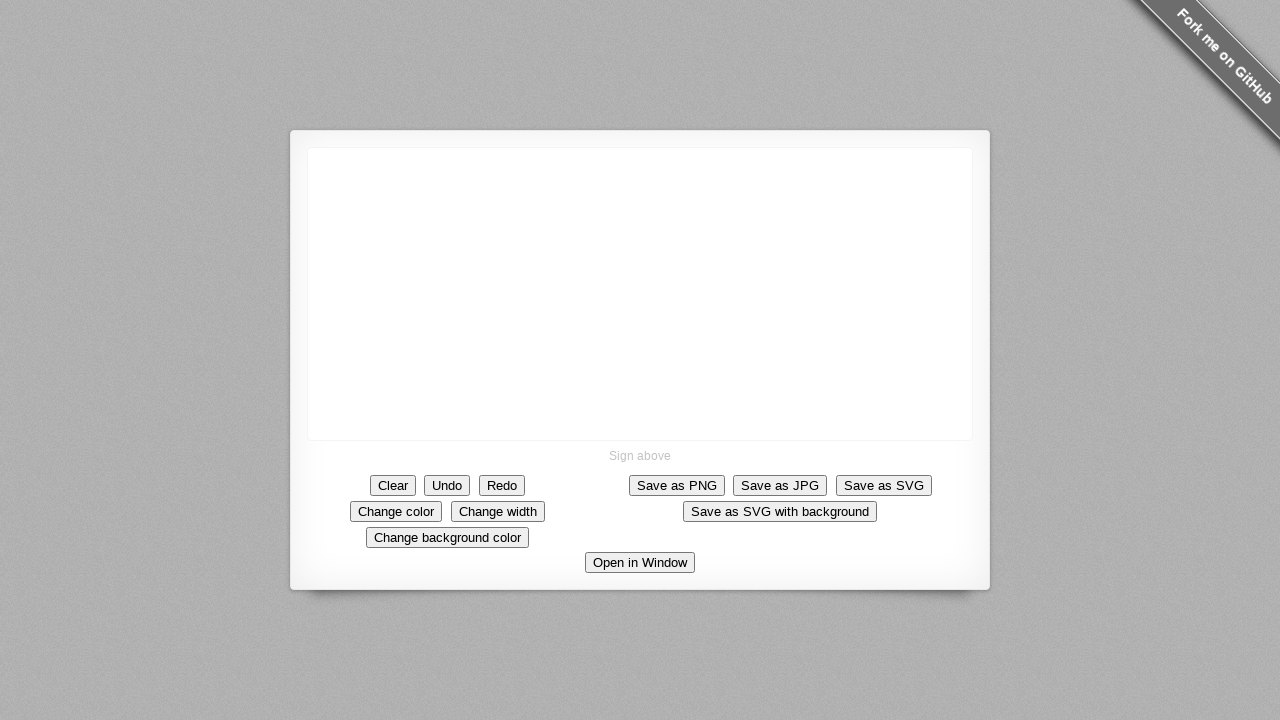

Pressed mouse button down to start drawing at (358, 198)
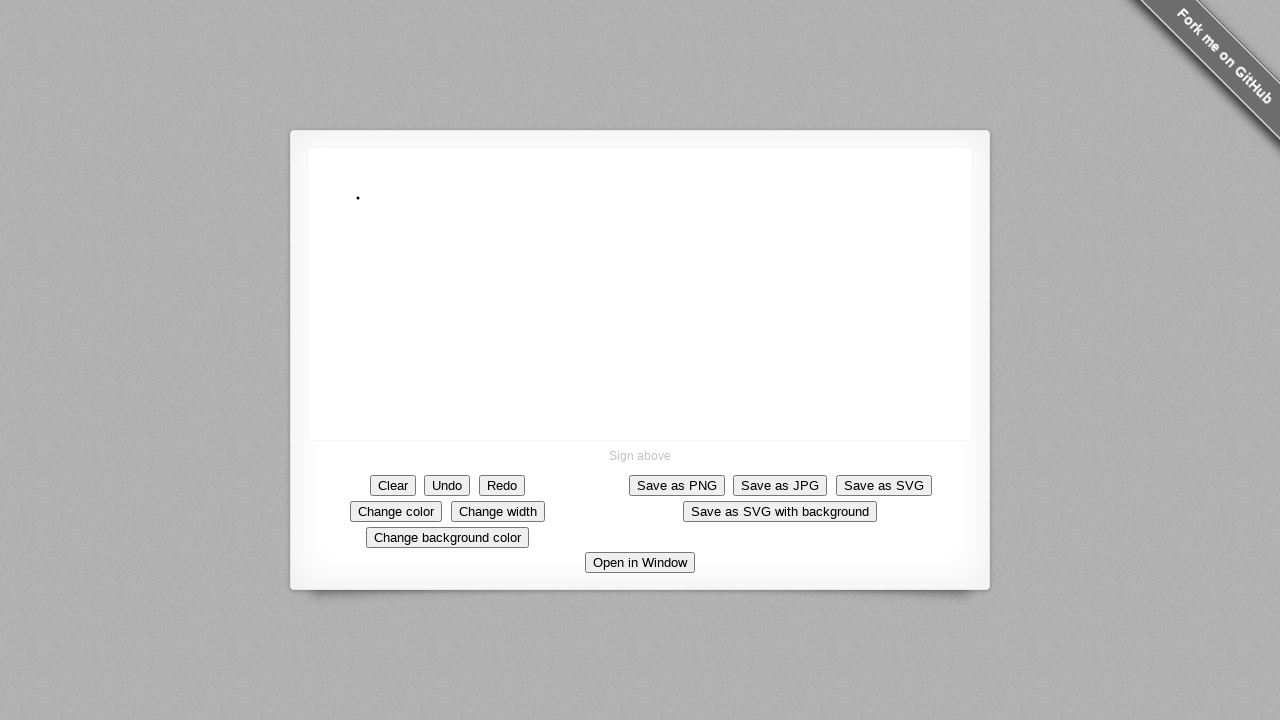

Moved mouse to draw signature line segment 1 at (458, 258)
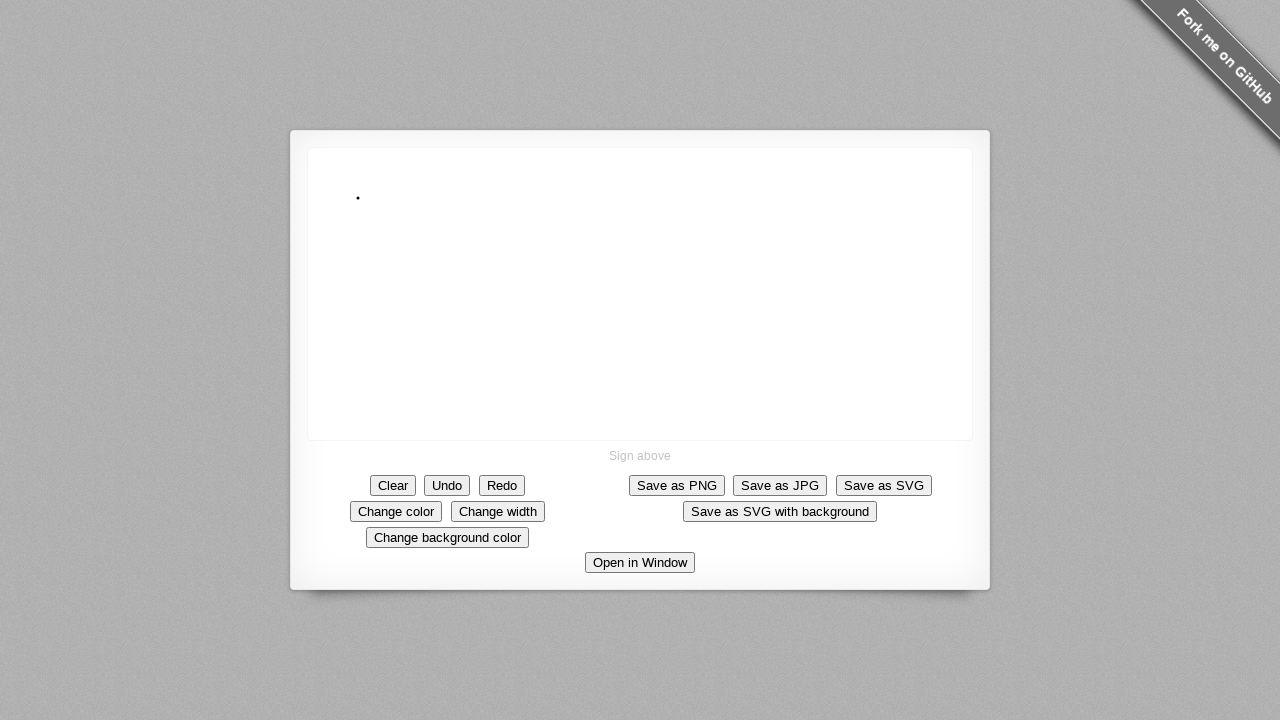

Moved mouse to draw signature line segment 2 at (458, 258)
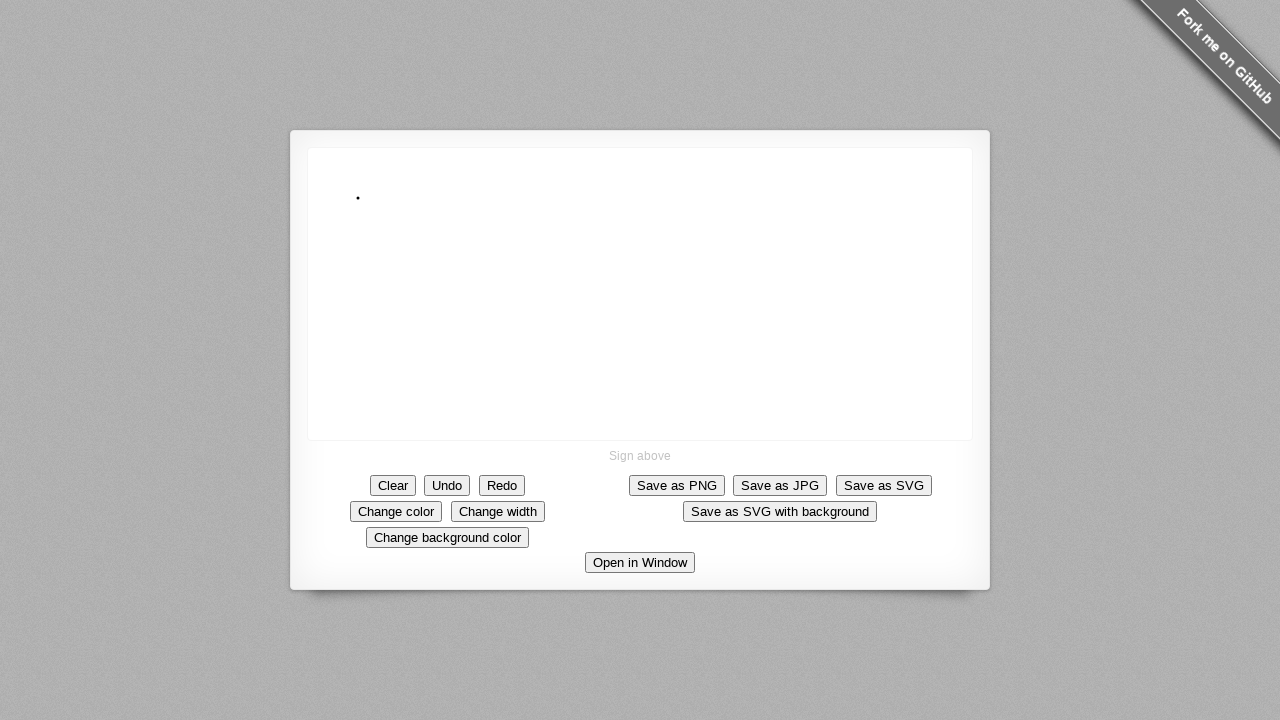

Moved mouse to draw signature line segment 3 at (458, 348)
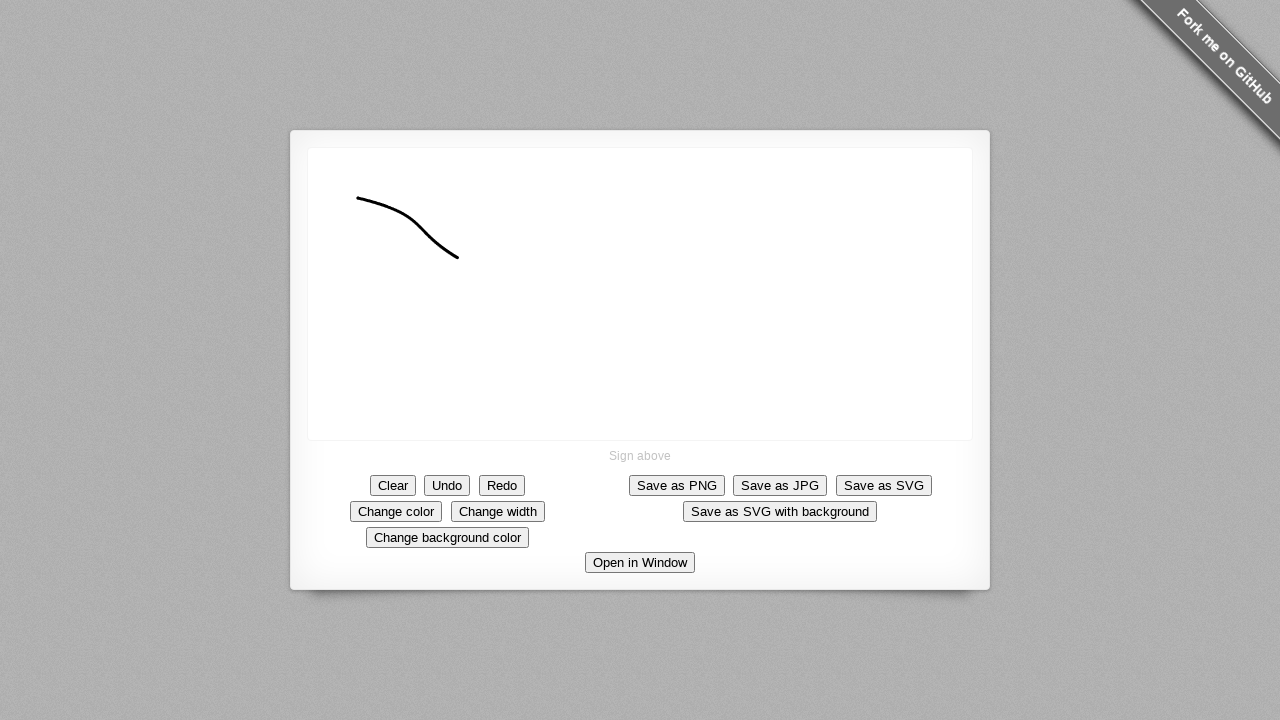

Moved mouse to draw signature line segment 4 at (548, 398)
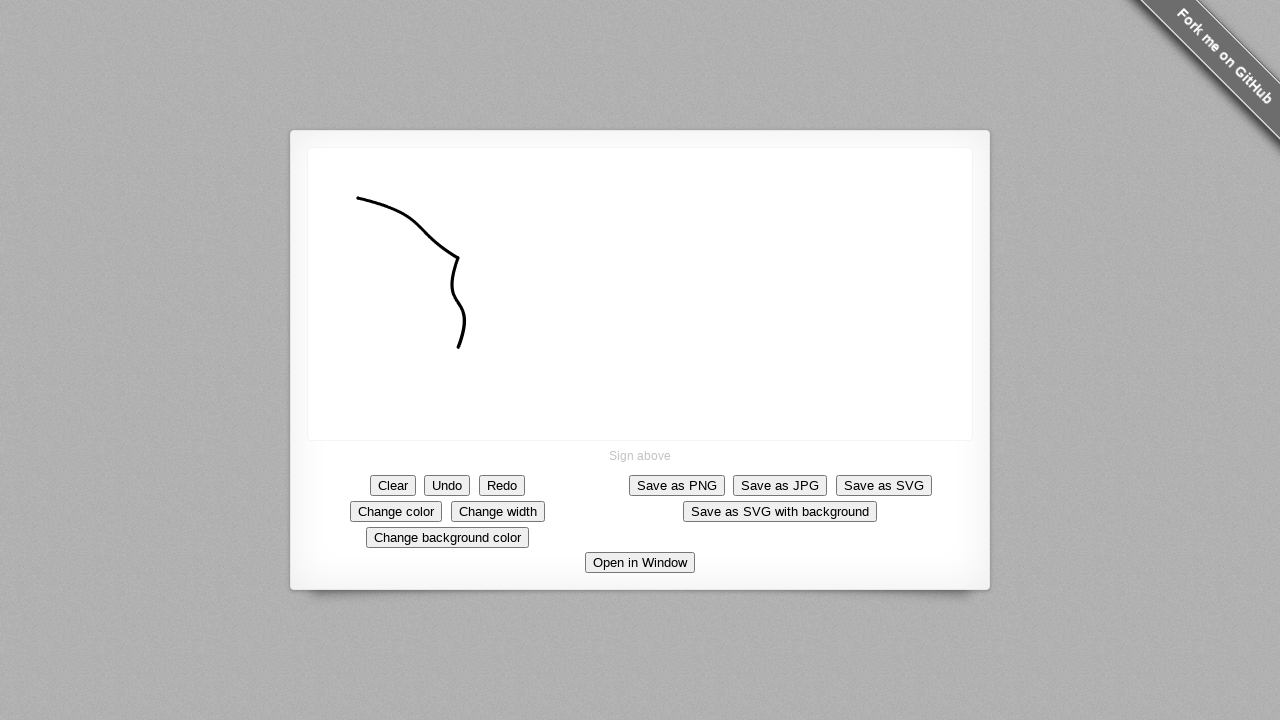

Moved mouse to draw signature line segment 5 at (648, 398)
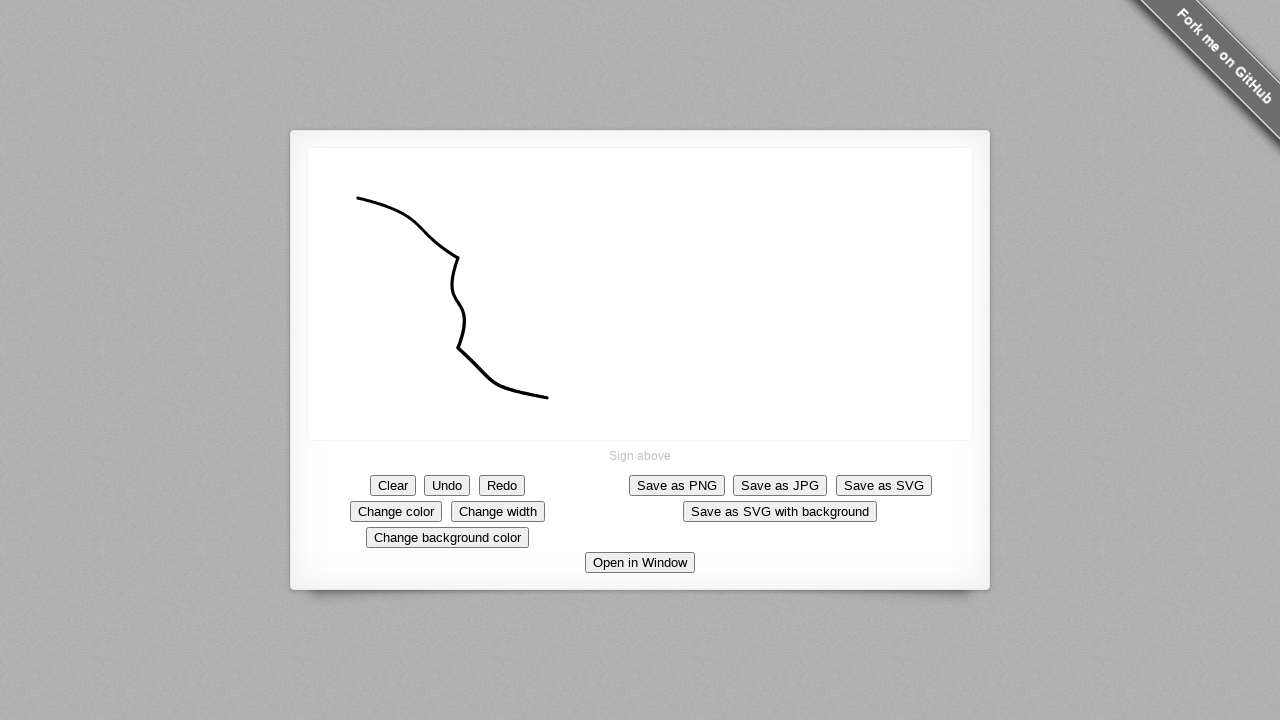

Moved mouse to draw signature line segment 6 at (348, 398)
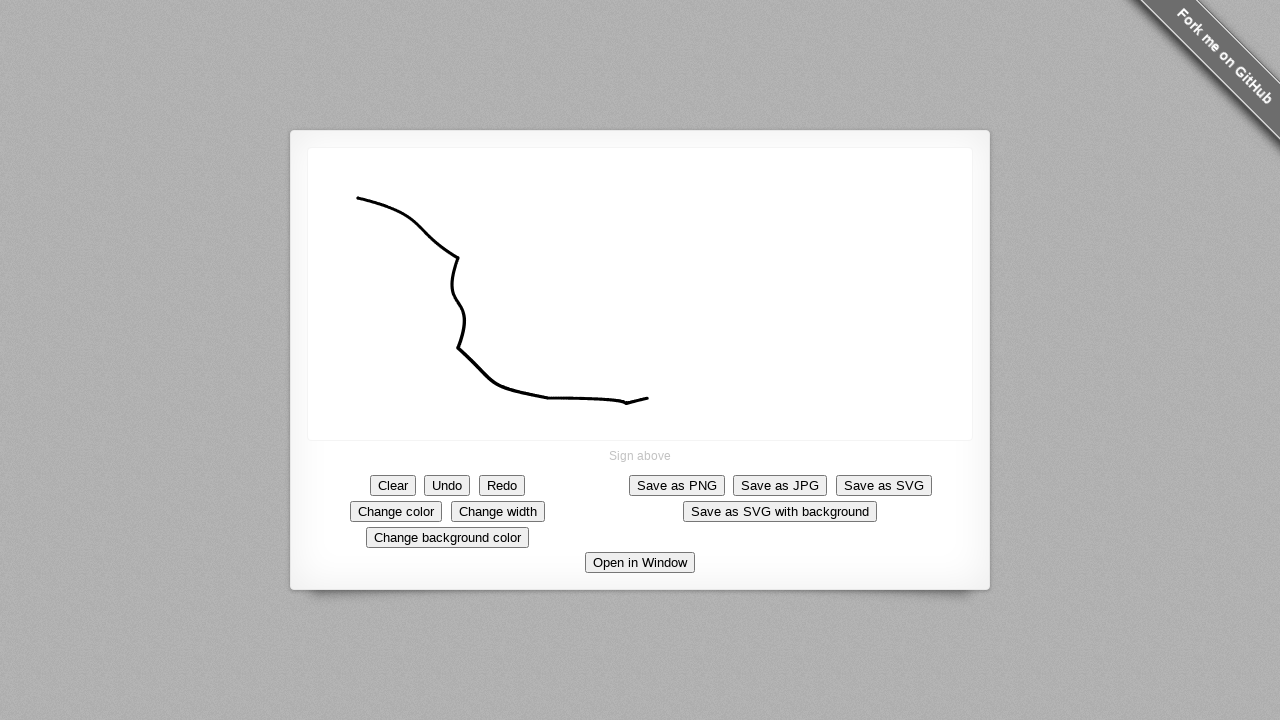

Moved mouse to draw final signature line segment at (298, 198)
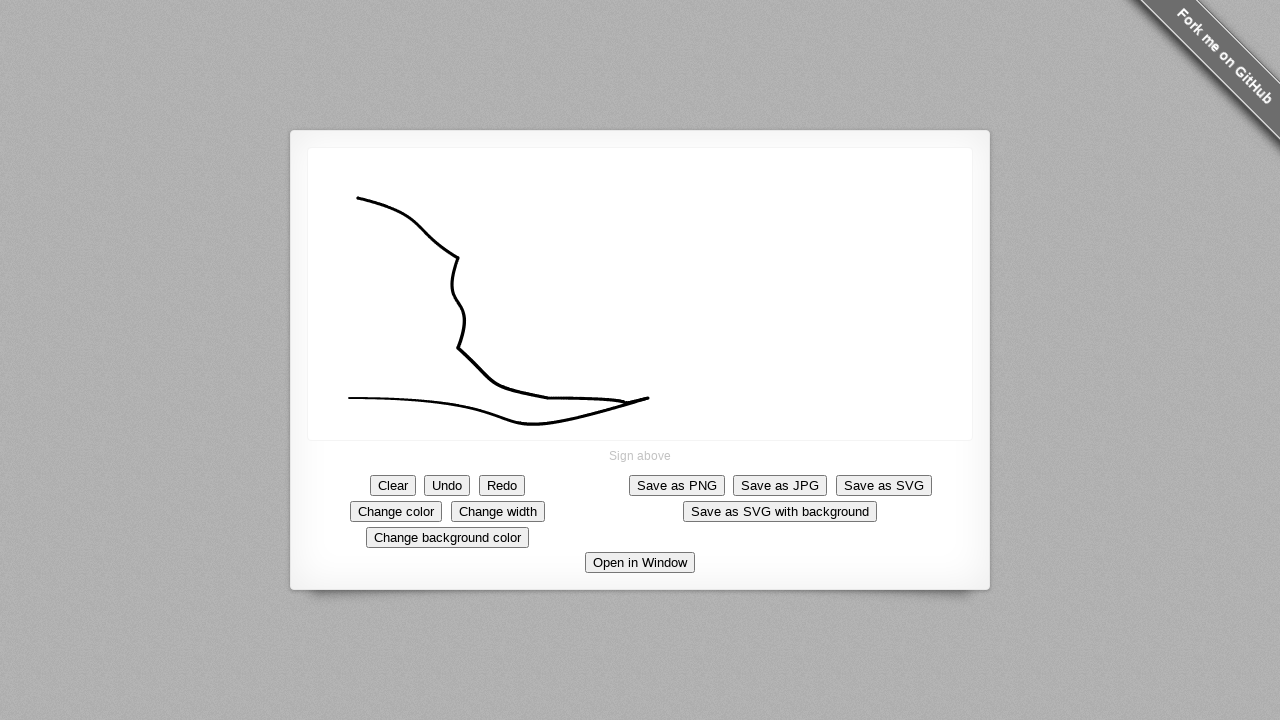

Released mouse button to complete signature drawing at (298, 198)
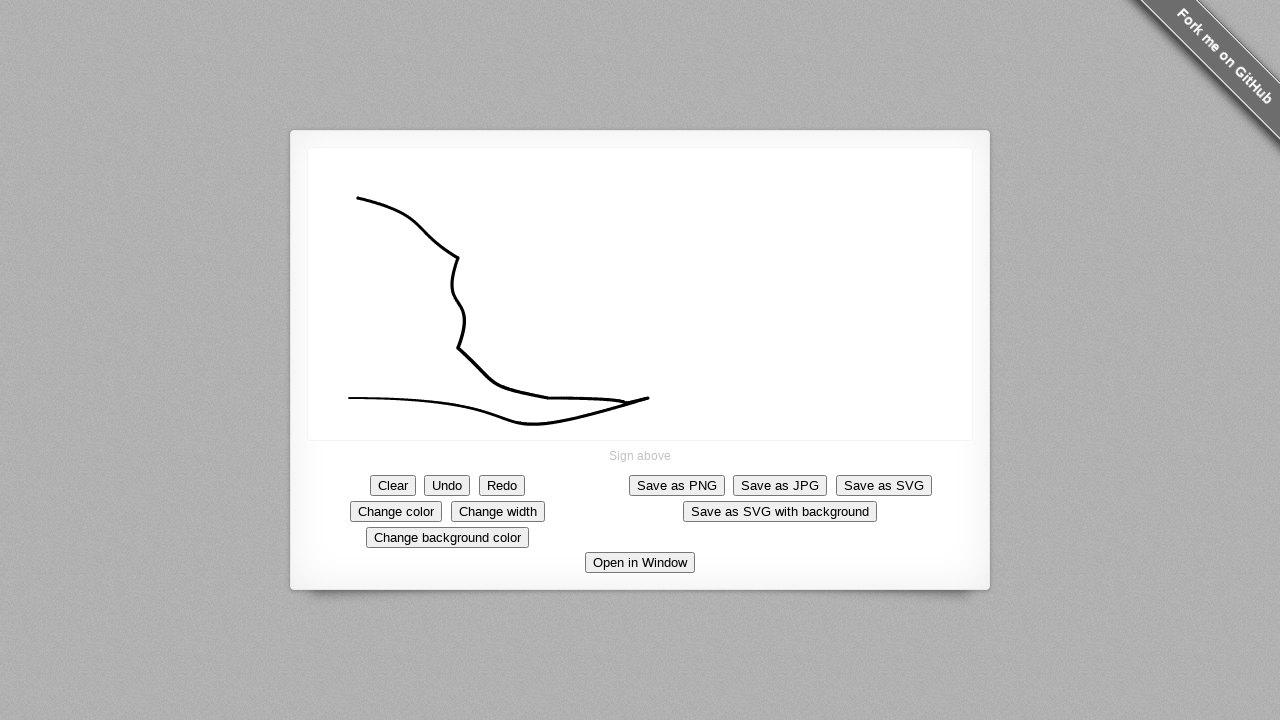

Clicked the clear button to erase the signature at (677, 485) on xpath=/html[1]/body[1]/div[1]/div[2]/div[2]/div[2]/button[1]
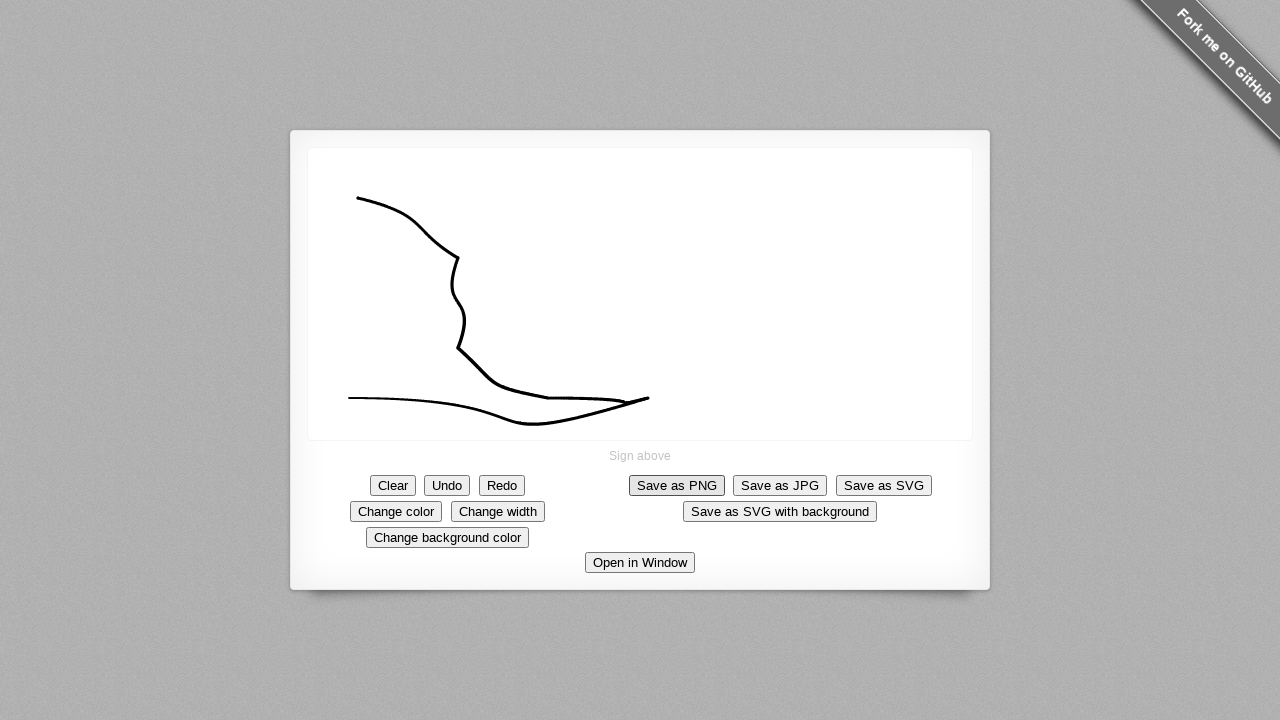

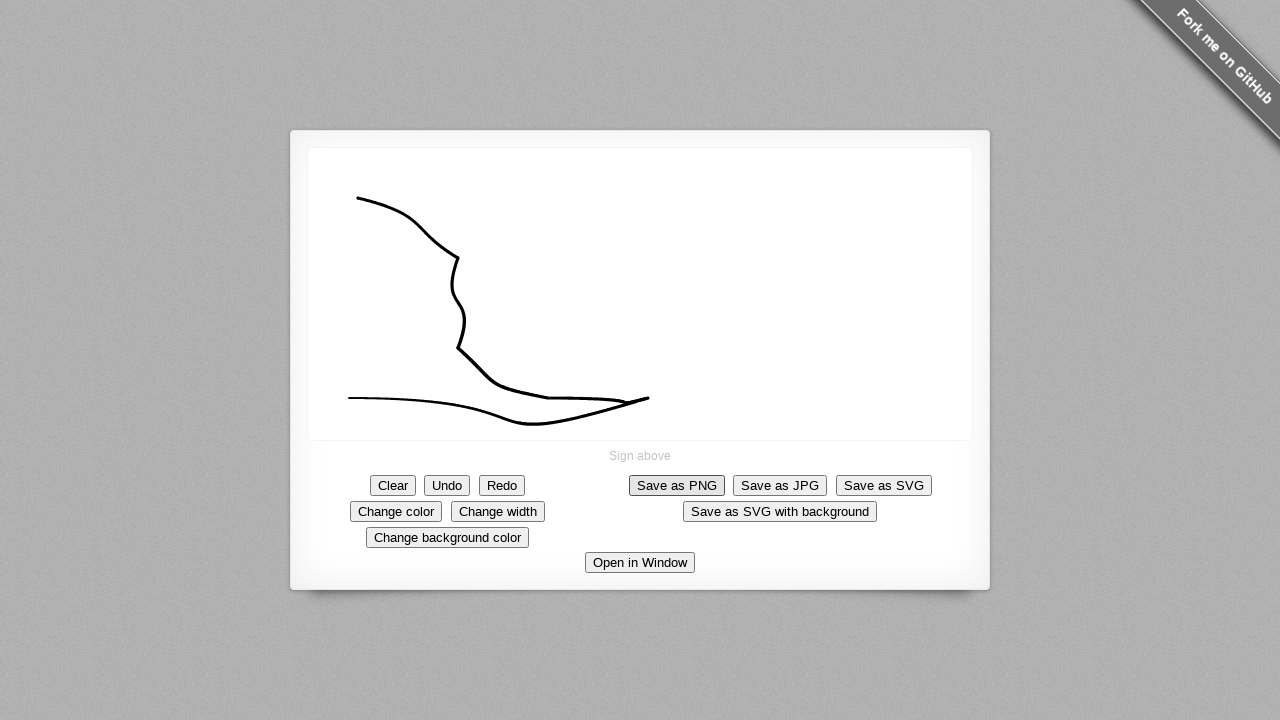